Tests simple alert handling by clicking a button to trigger an alert and accepting it

Starting URL: https://demoqa.com/alerts

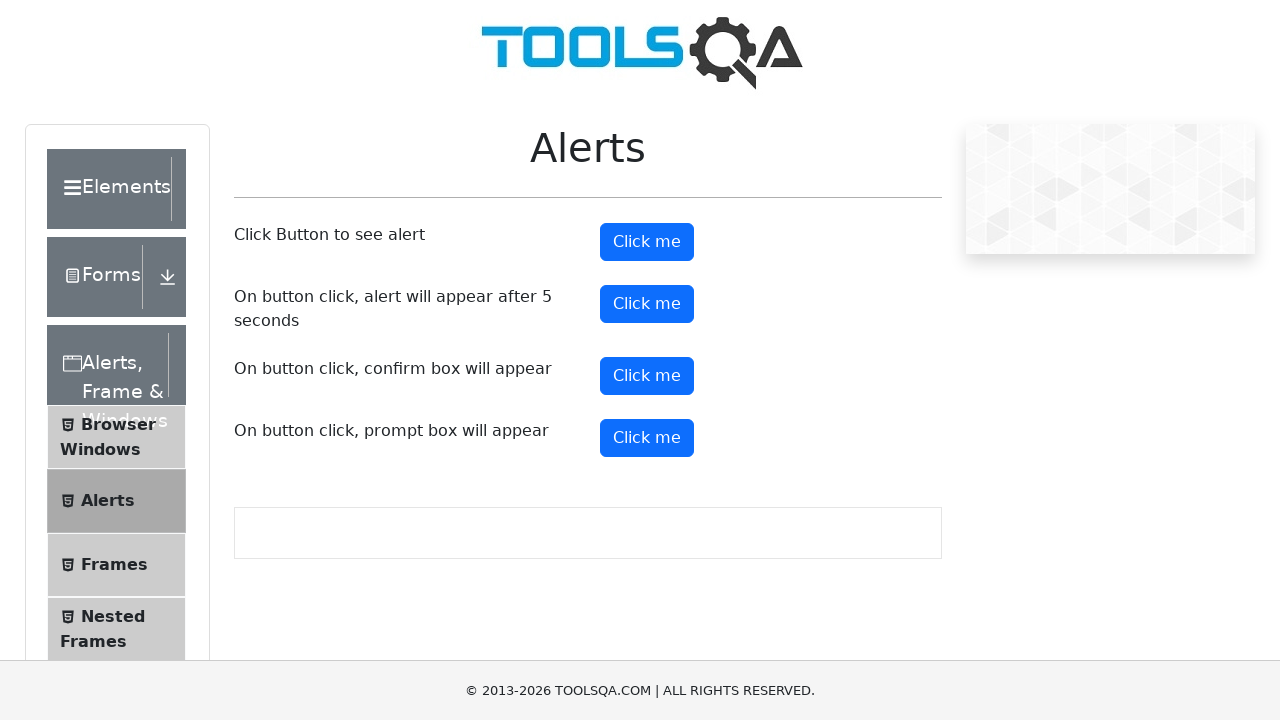

Navigated to alert handling demo page
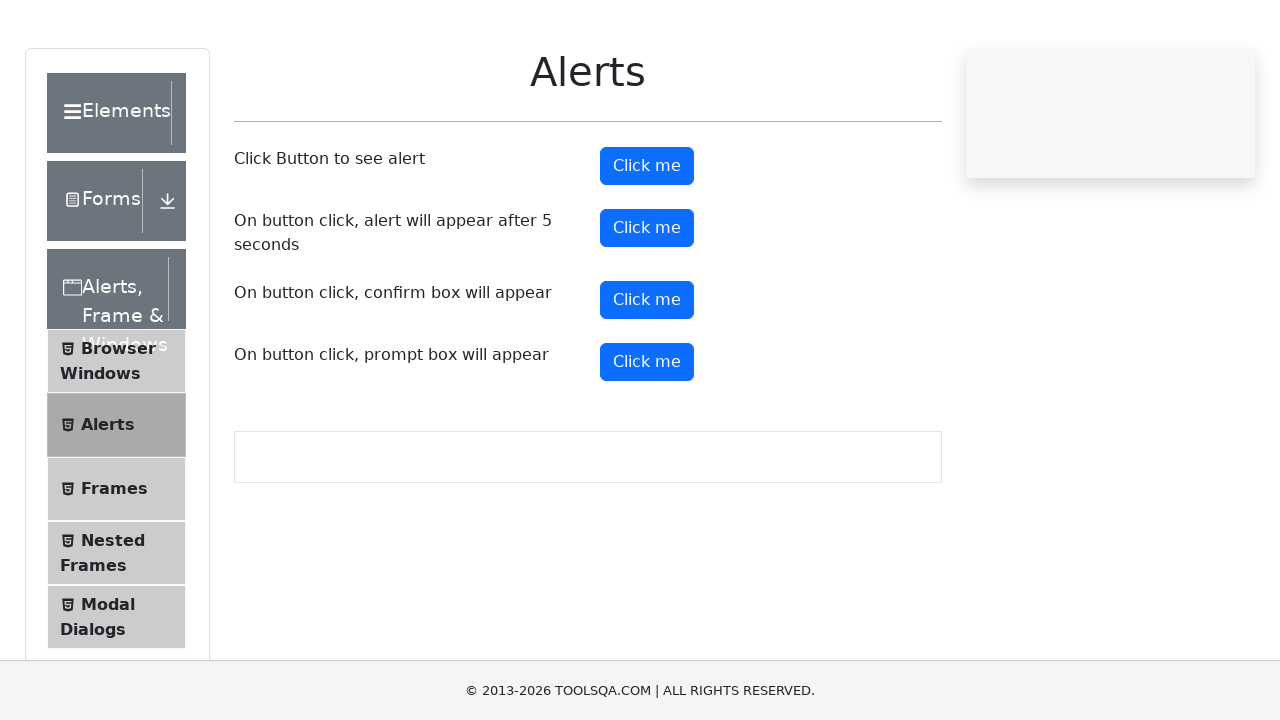

Clicked button to trigger simple alert at (647, 242) on #alertButton
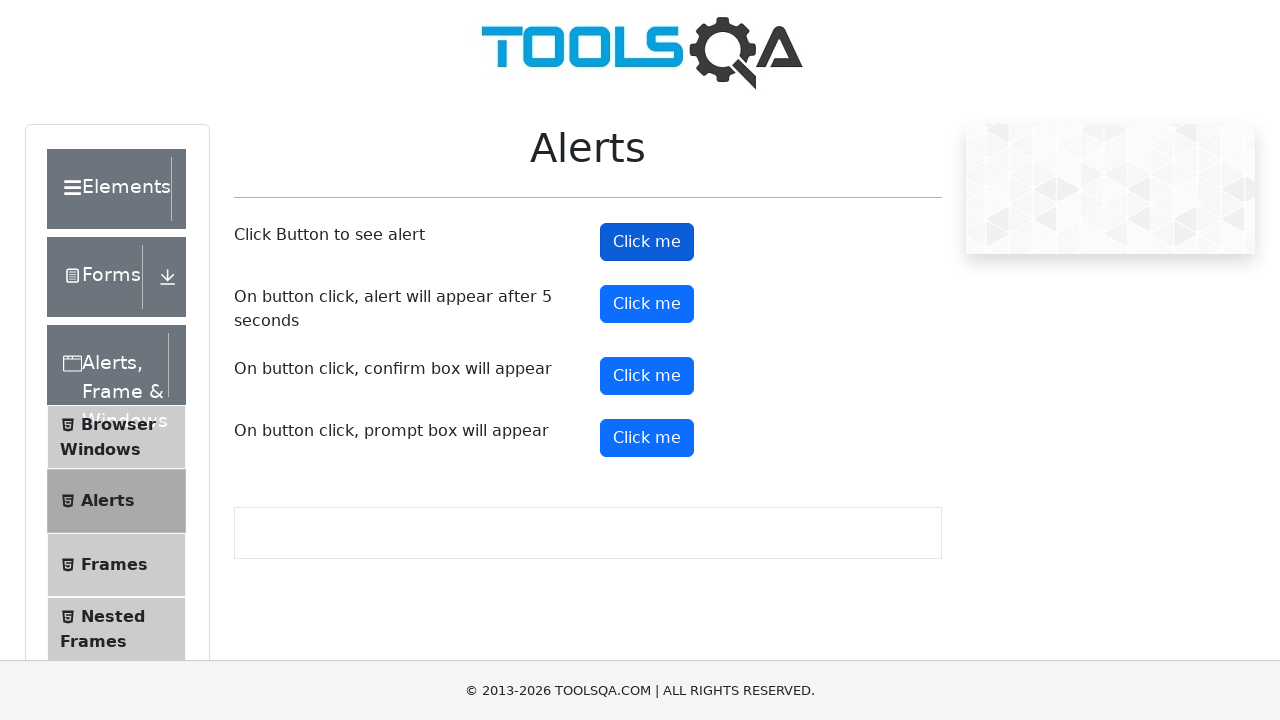

Accepted the alert dialog
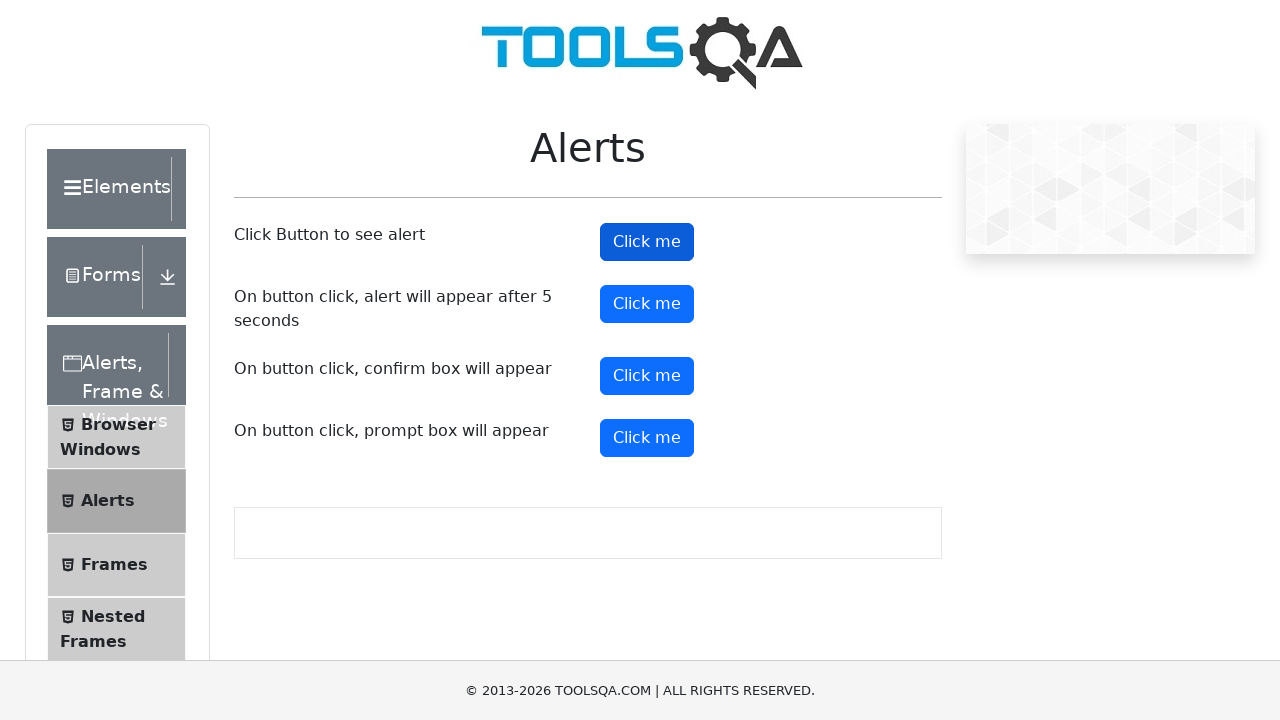

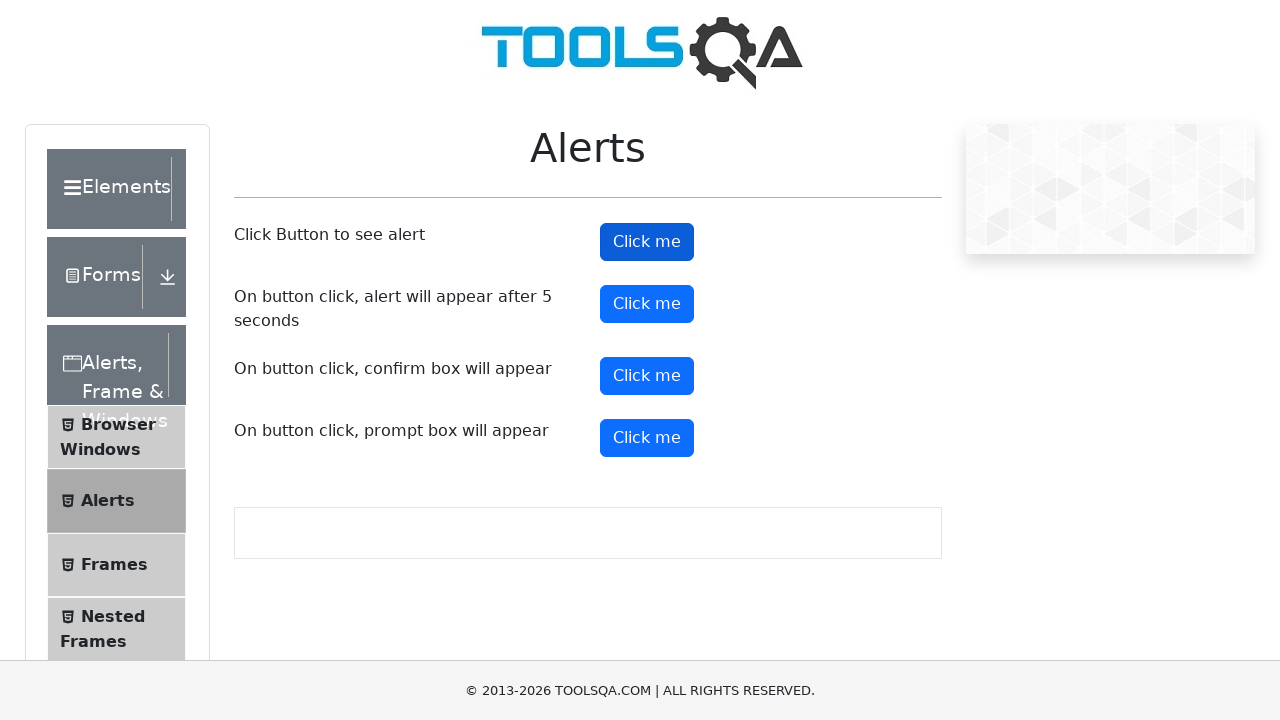